Tests the EMI calculator functionality by filling in loan amount, interest rate, and loan term, then clicking the calculate button to compute the EMI.

Starting URL: https://emicalculator.net/

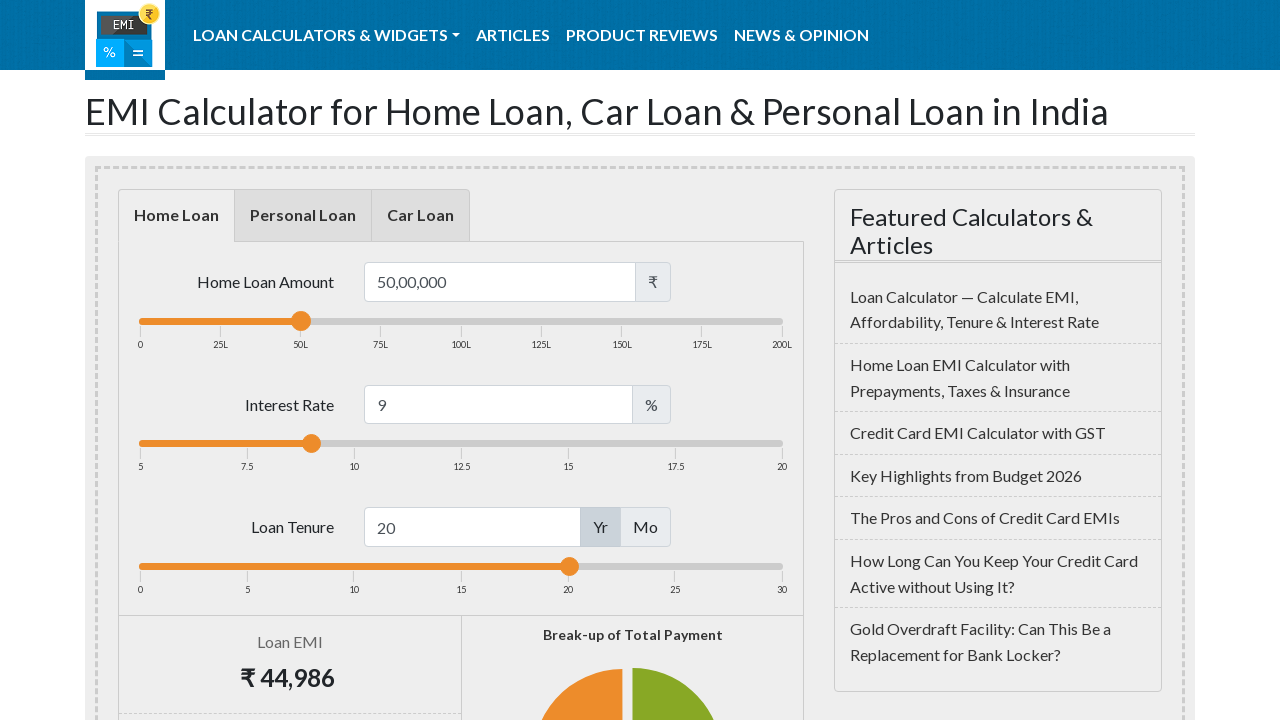

Cleared loan amount field on #loanamount
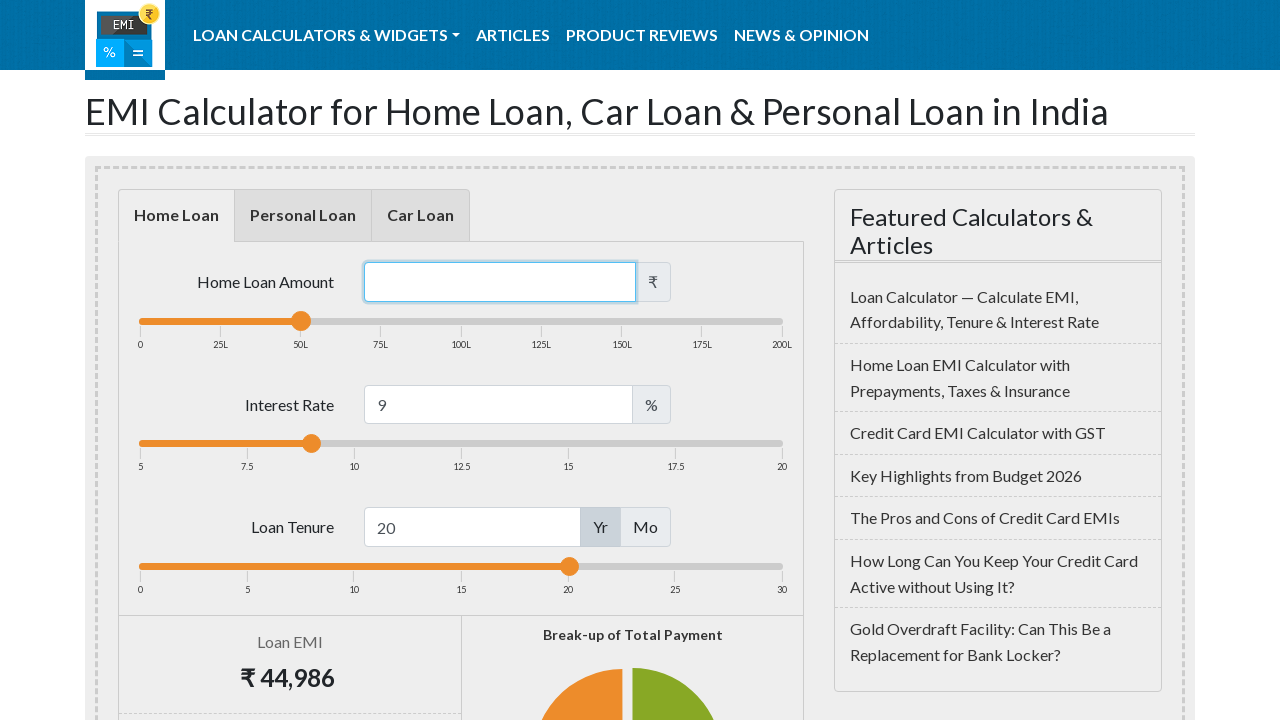

Filled loan amount field with 10000000 on #loanamount
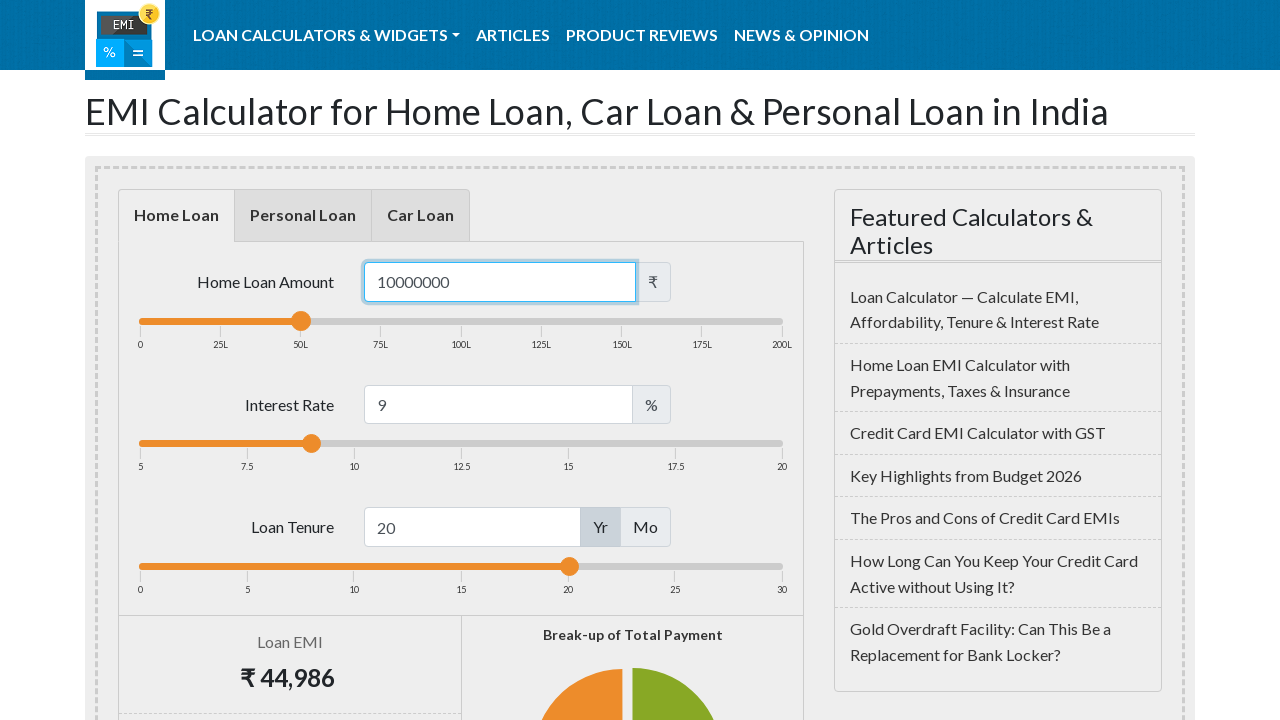

Cleared loan interest rate field on #loaninterest
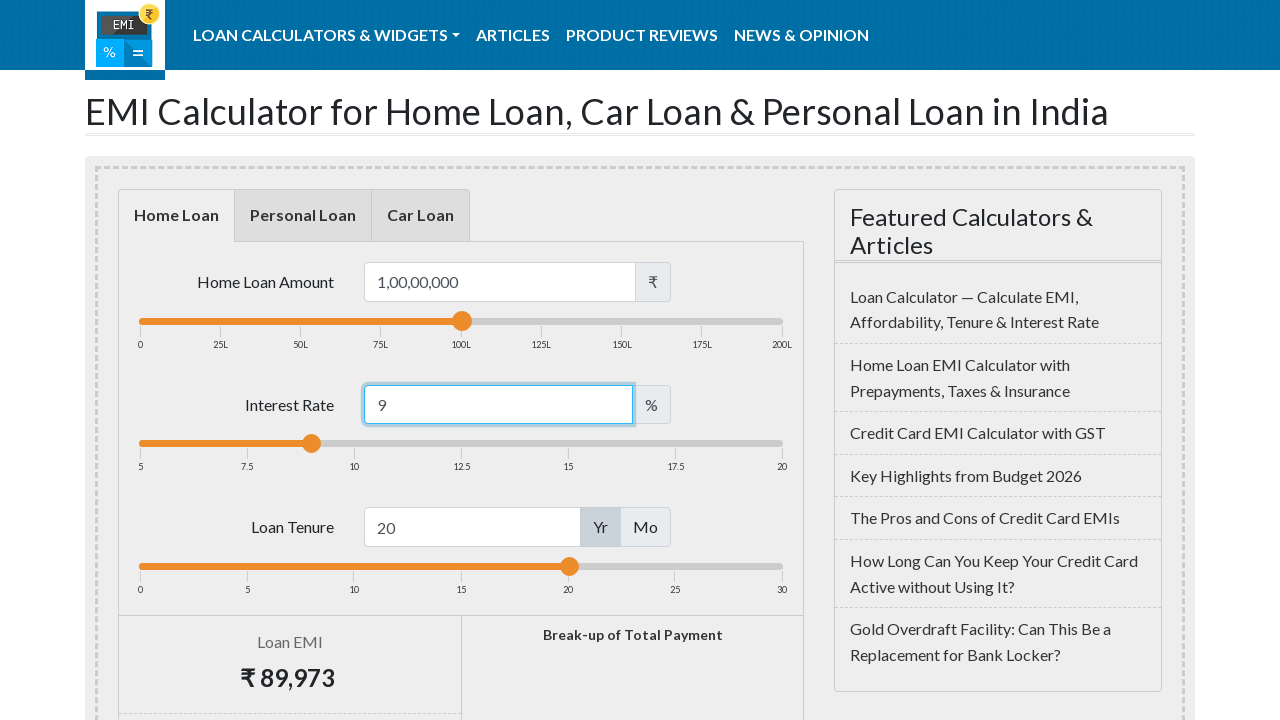

Filled loan interest rate field with 7.5 on #loaninterest
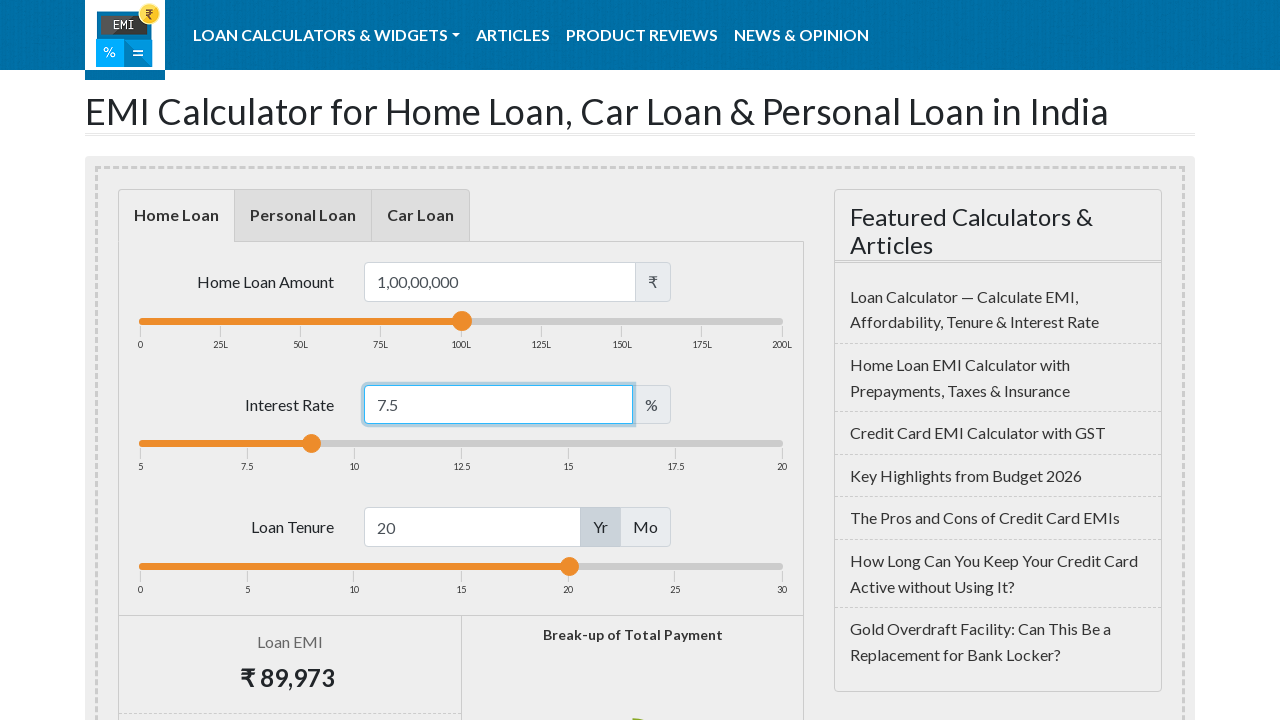

Cleared loan term field on #loanterm
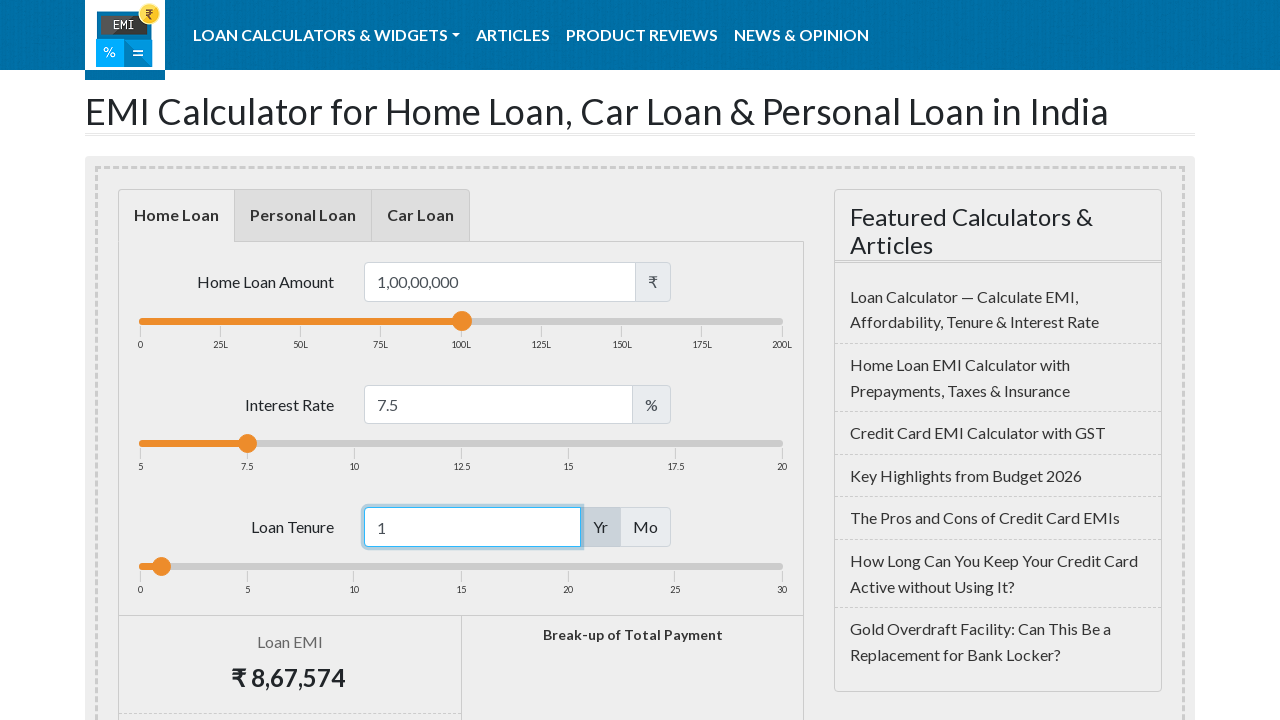

Filled loan term field with 10 years on #loanterm
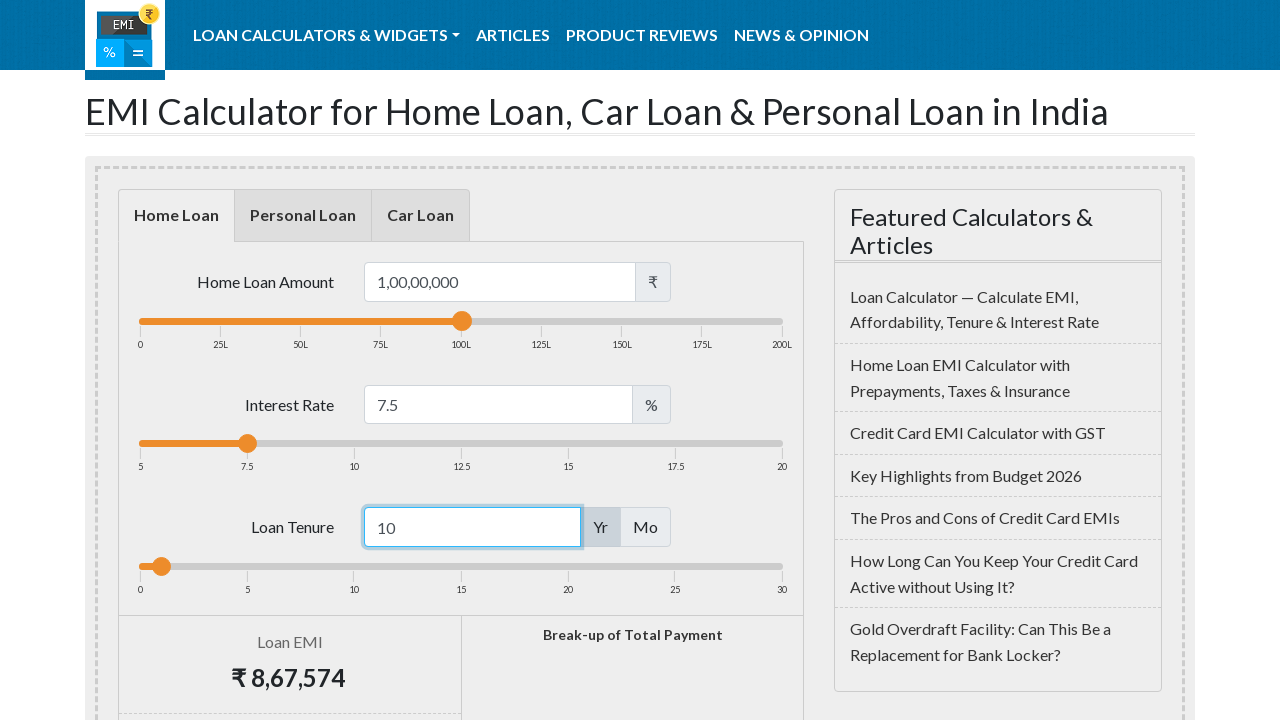

Clicked the calculate button to compute EMI at (653, 282) on xpath=//*[@id='emicalculatorinnerform']/div[1]/div/div/div
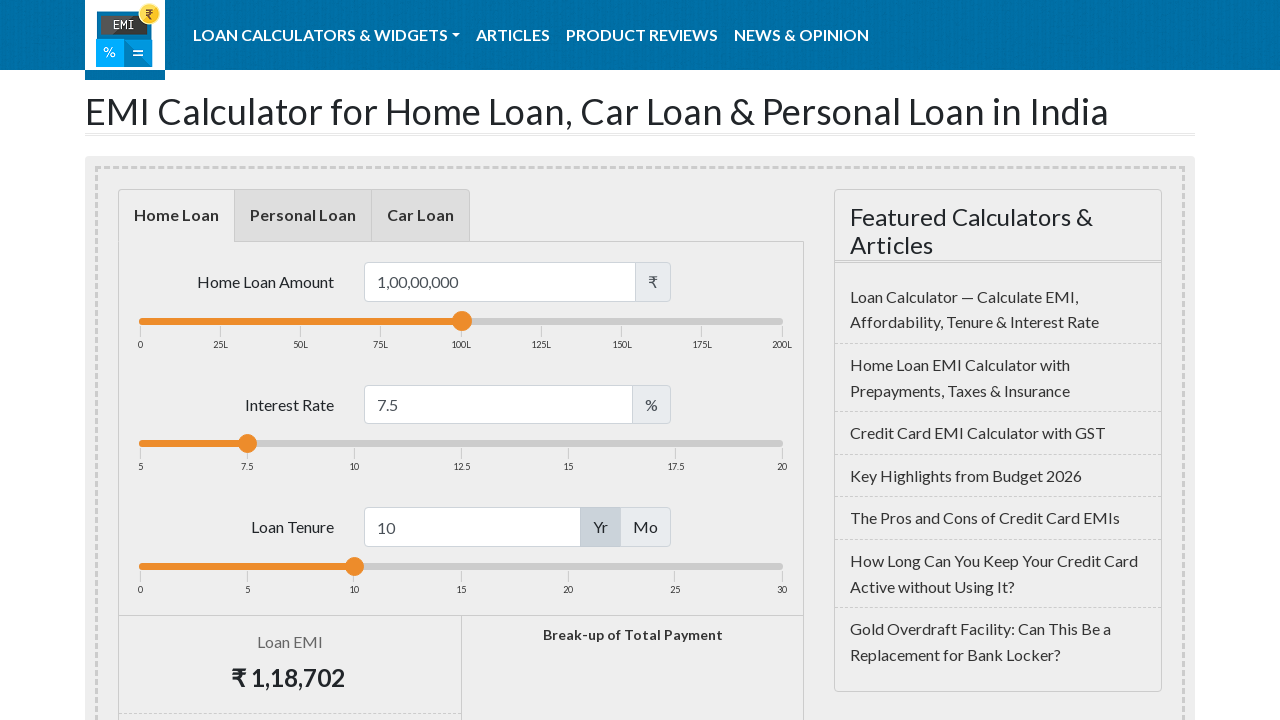

EMI calculation results loaded and displayed
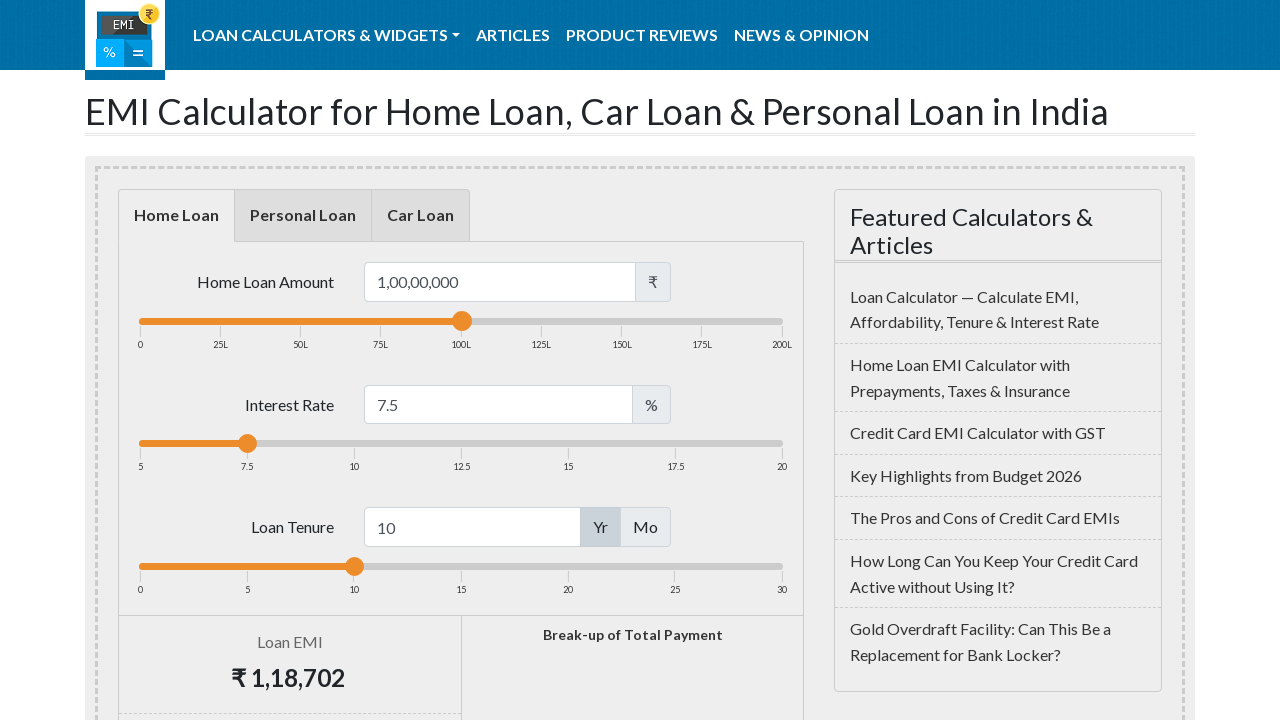

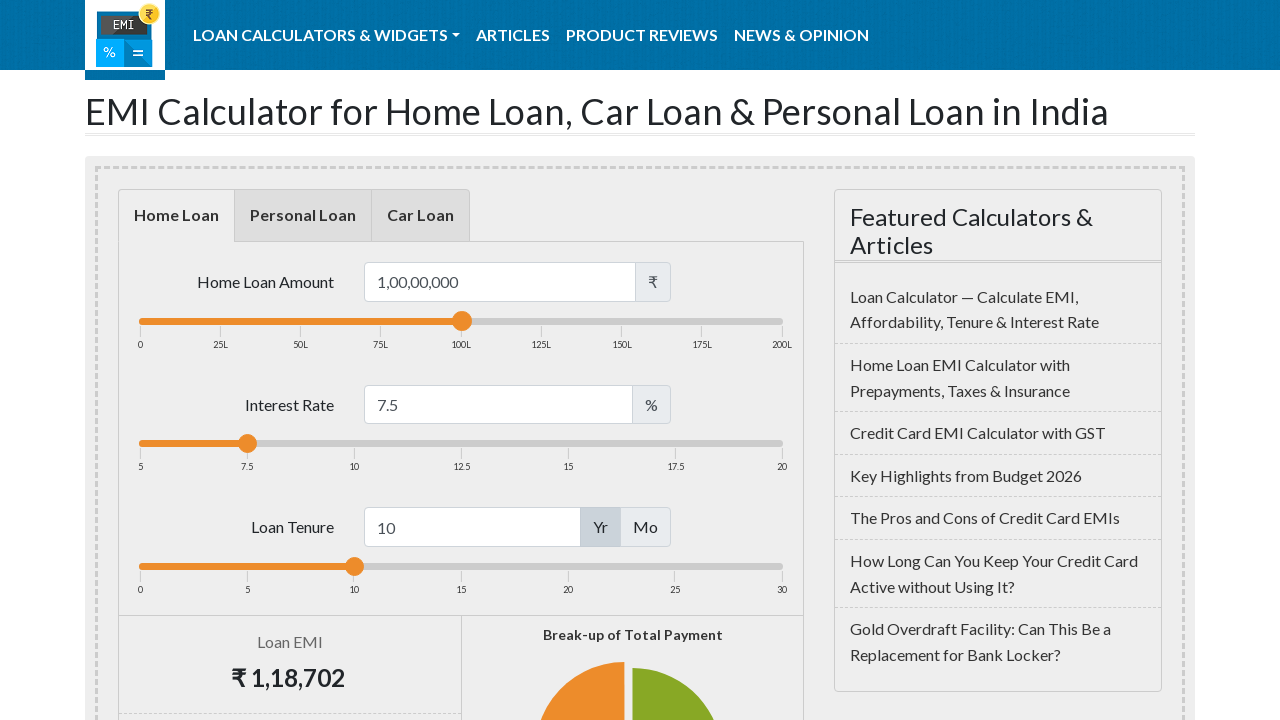